Validates the homepage layout and content by checking for the presence of key elements including the main image and verifying that the three main sections (Popular Make, Popular Model, Overall Rating) are displayed correctly.

Starting URL: https://buggy.justtestit.org/

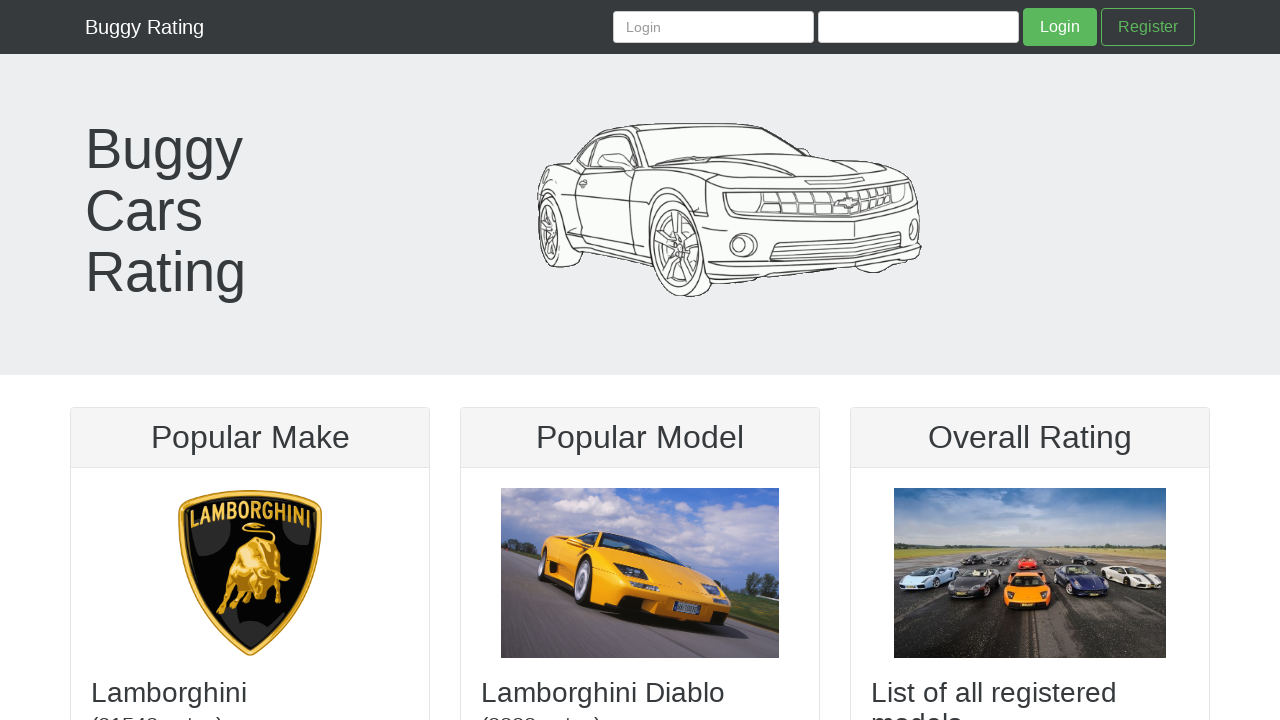

Set viewport size to 862x804
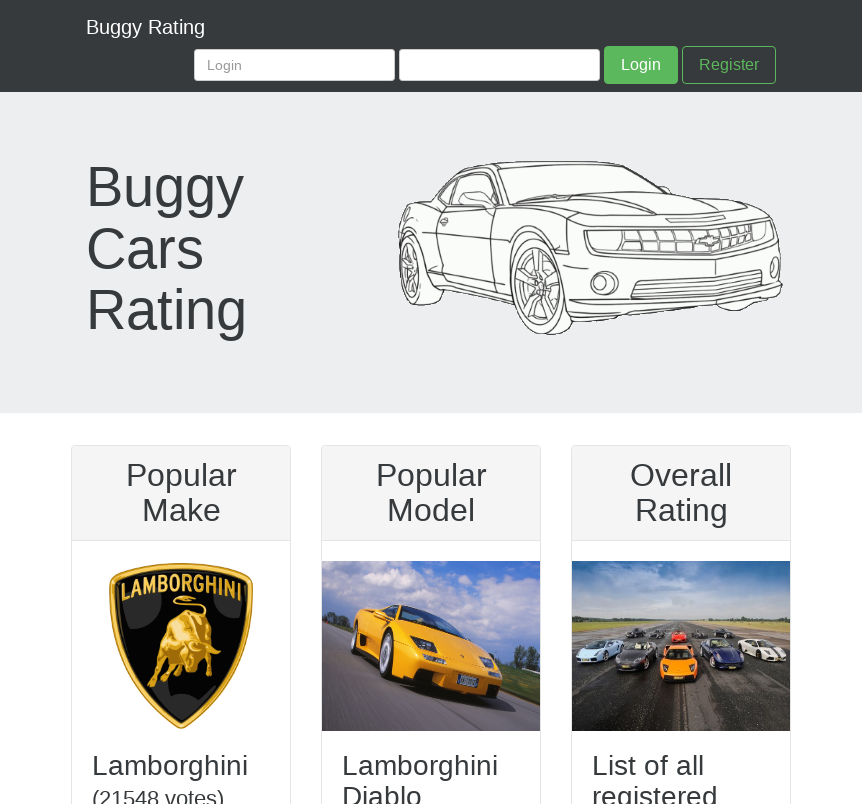

Located main image element(s)
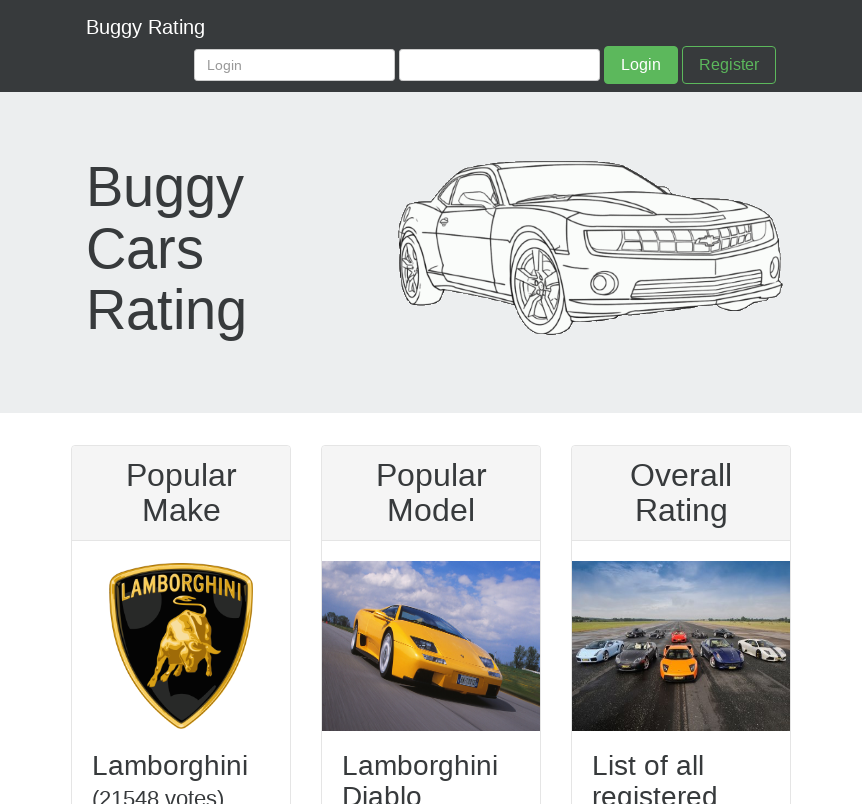

Verified main image is present on the homepage
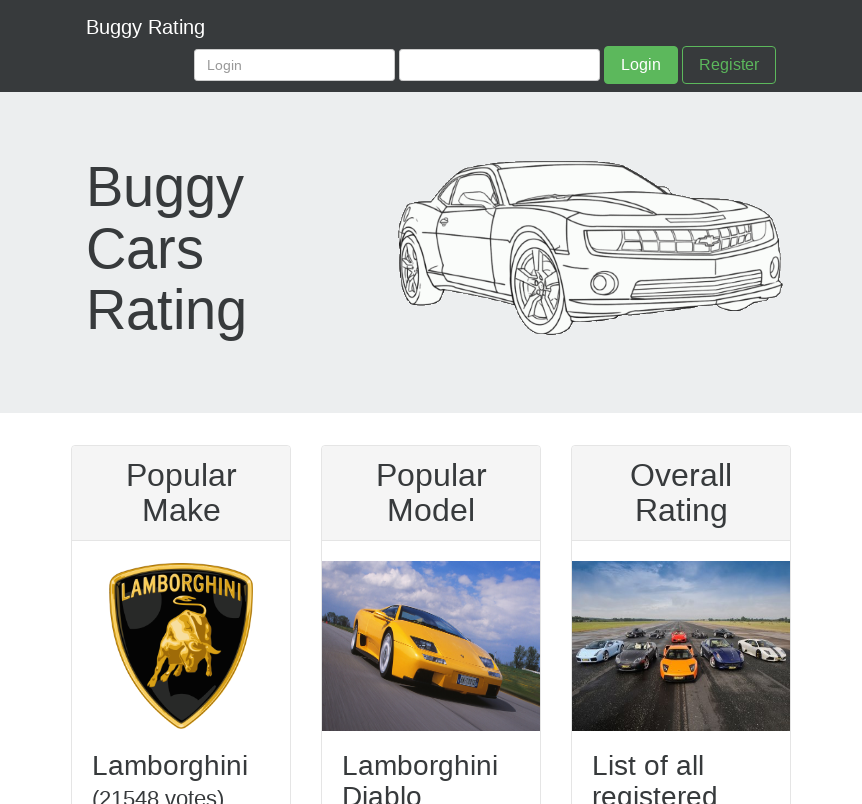

Located Popular Make section header
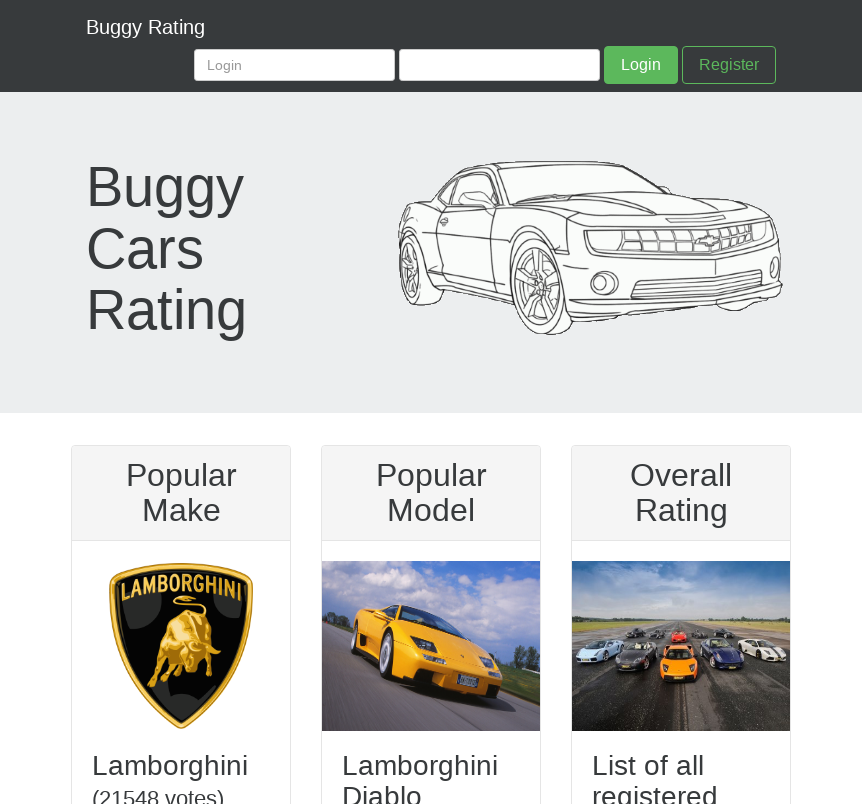

Verified Popular Make section header displays correctly
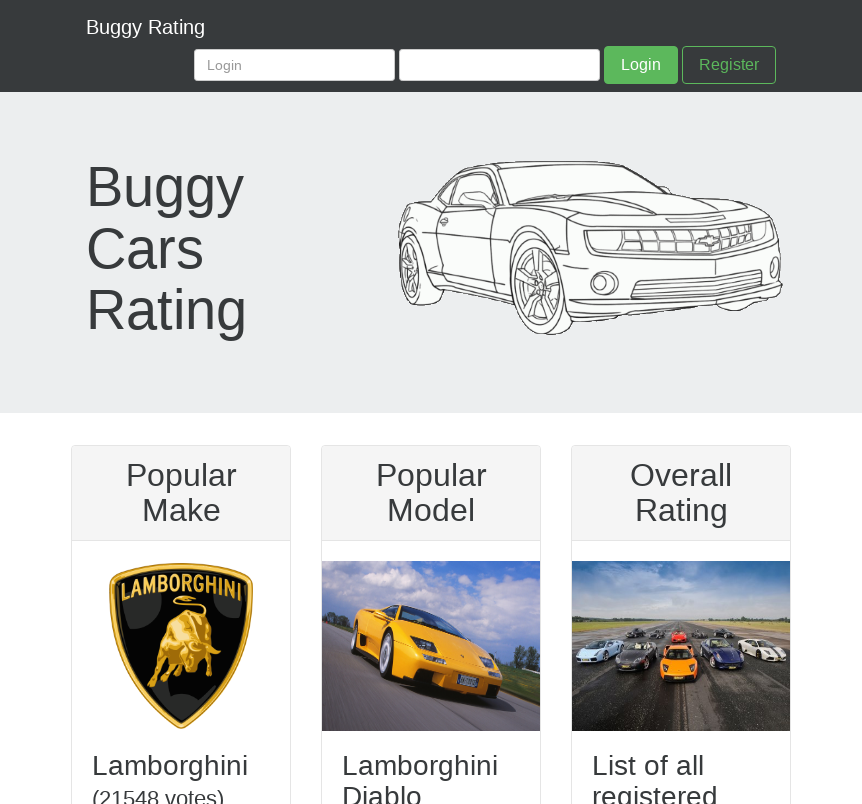

Located Popular Model section header
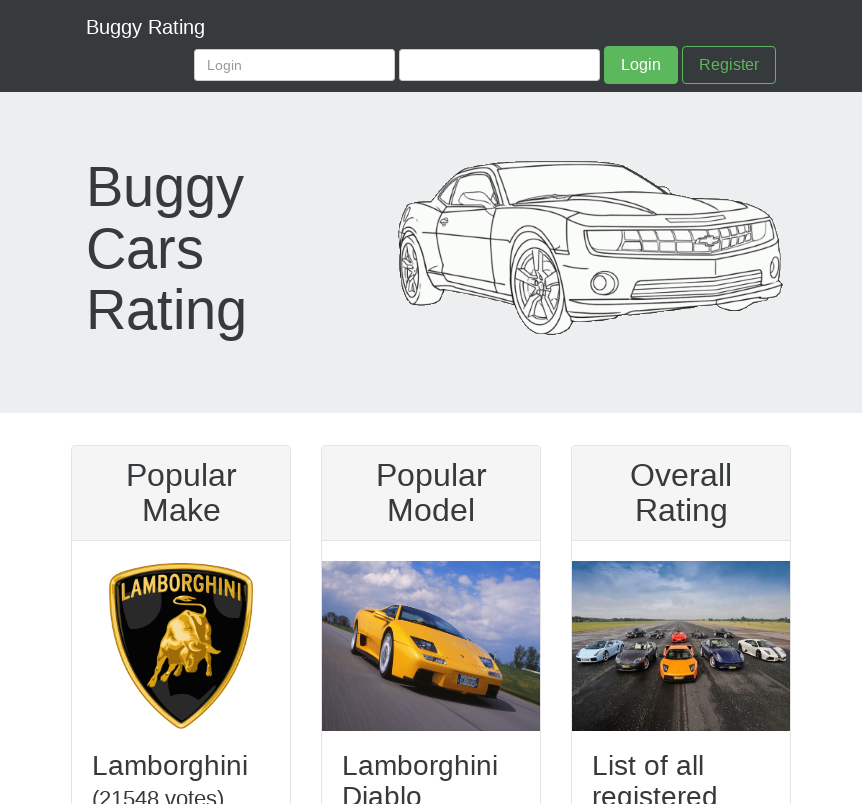

Verified Popular Model section header displays correctly
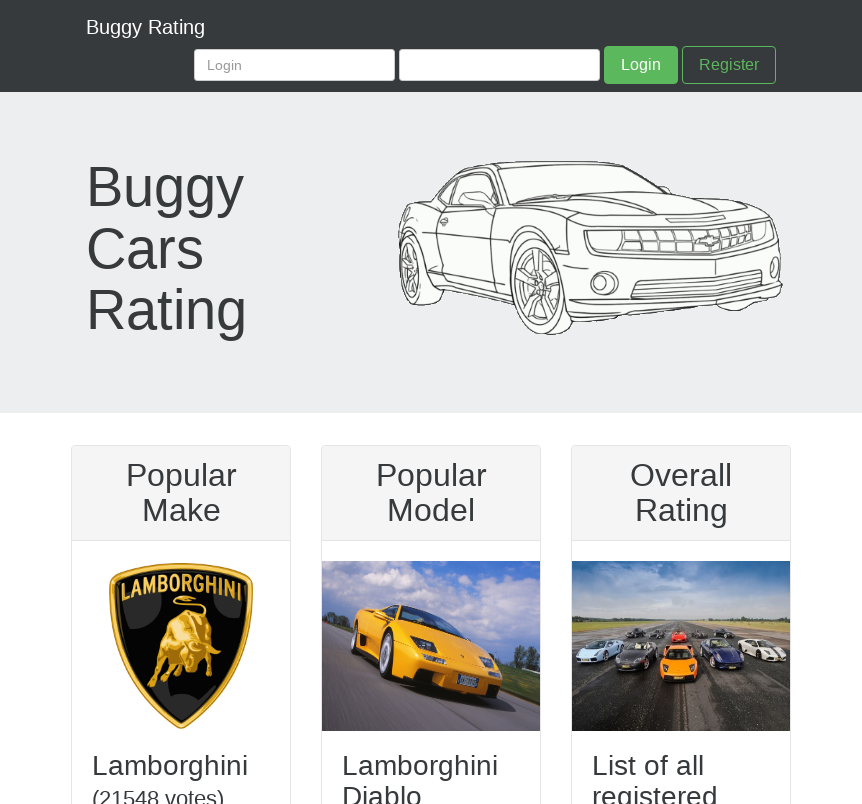

Located Overall Rating section header
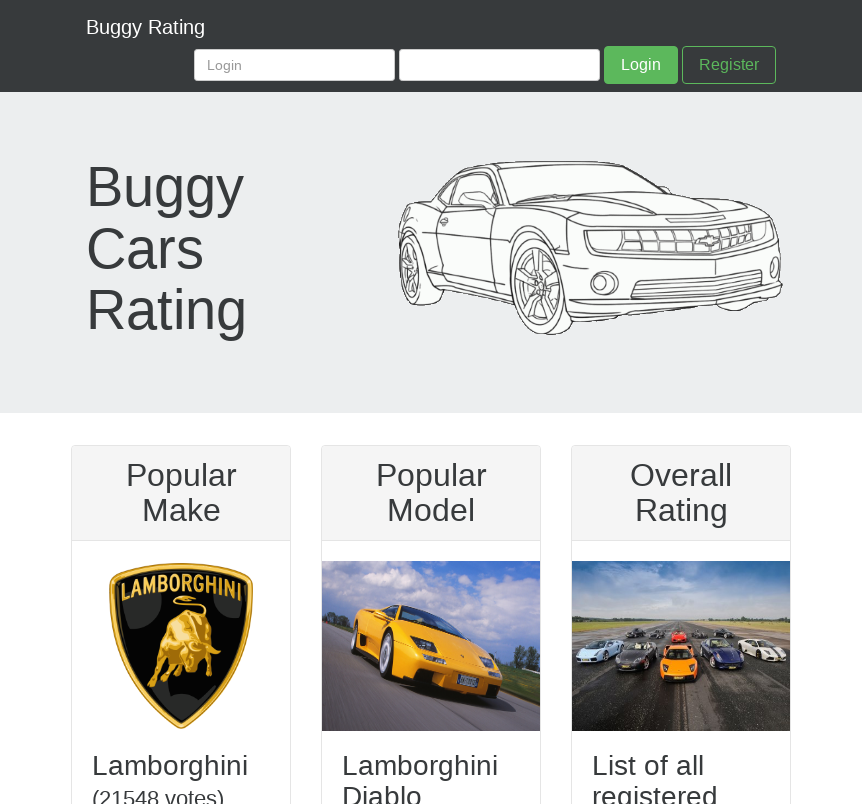

Verified Overall Rating section header displays correctly
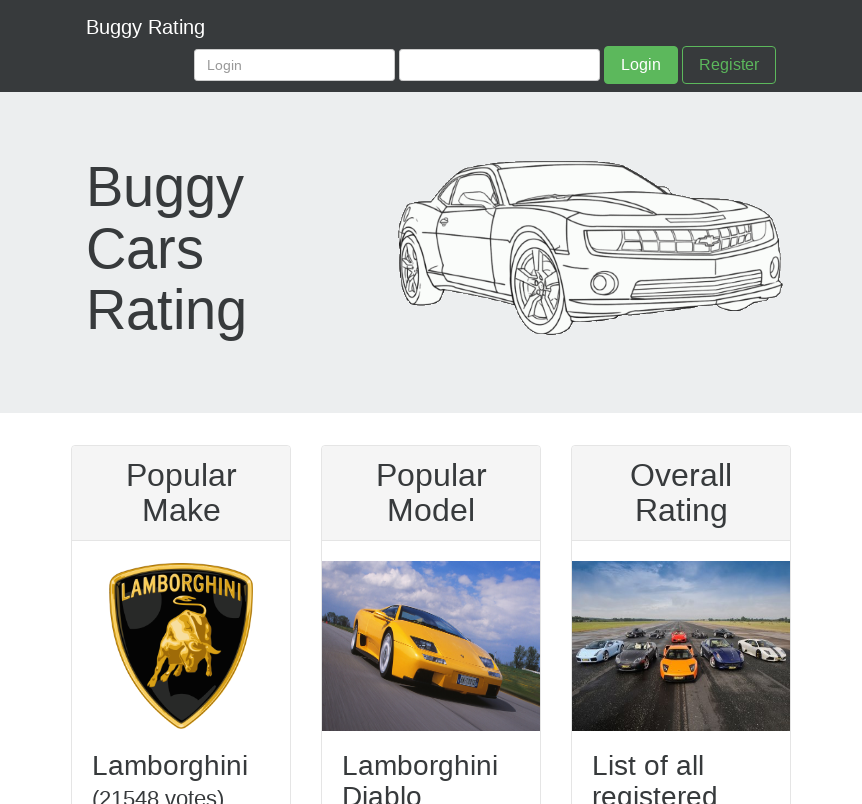

Verified page title is 'Buggy Cars Rating'
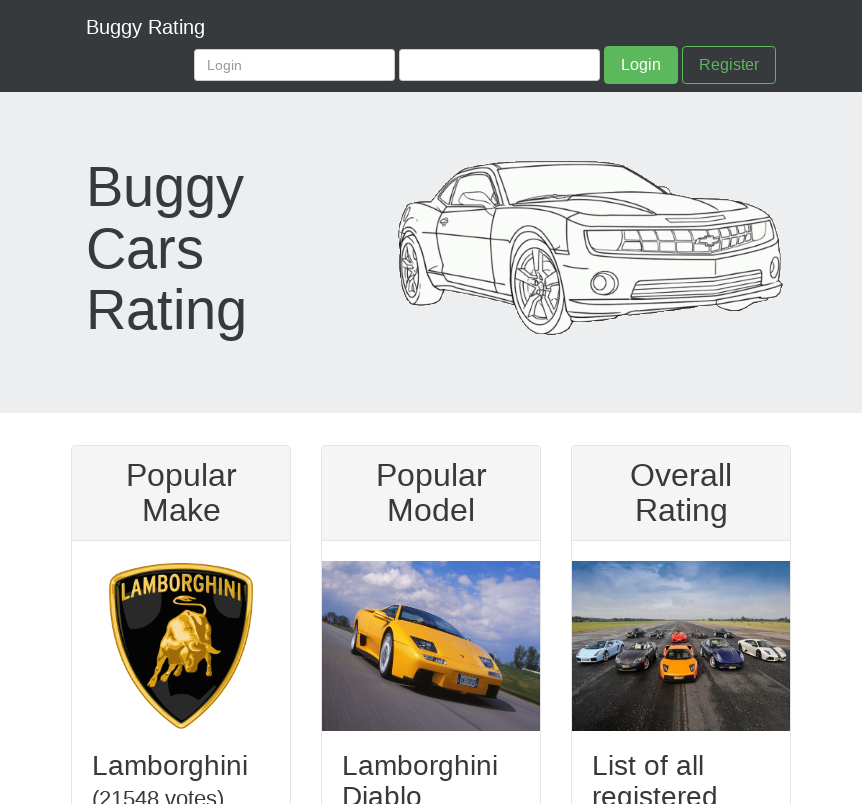

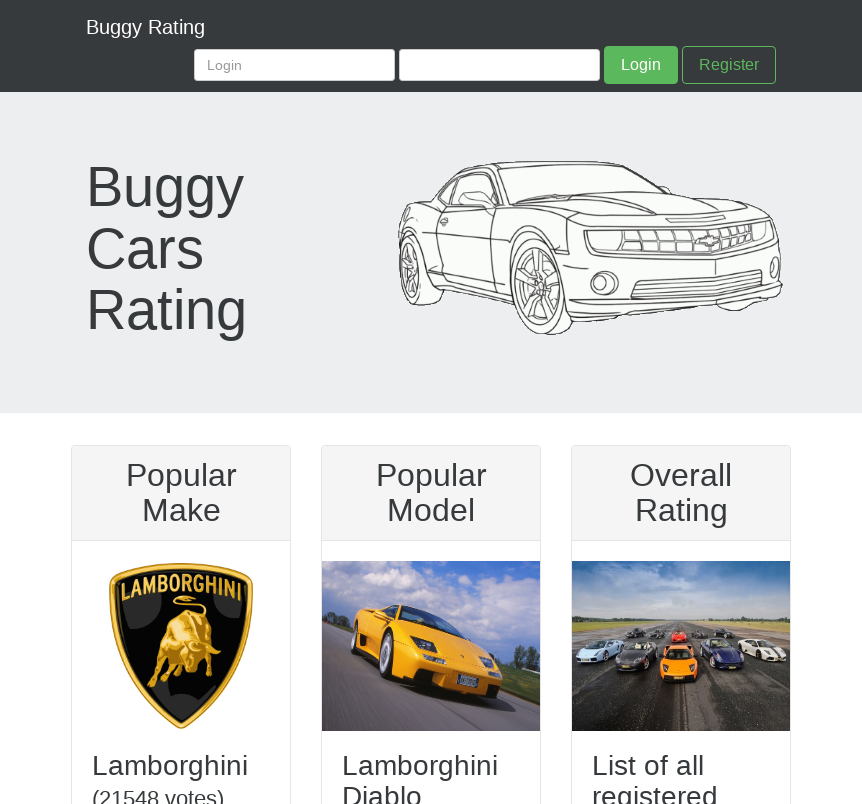